Tests the submit button by clicking it

Starting URL: https://demoqa.com/text-box

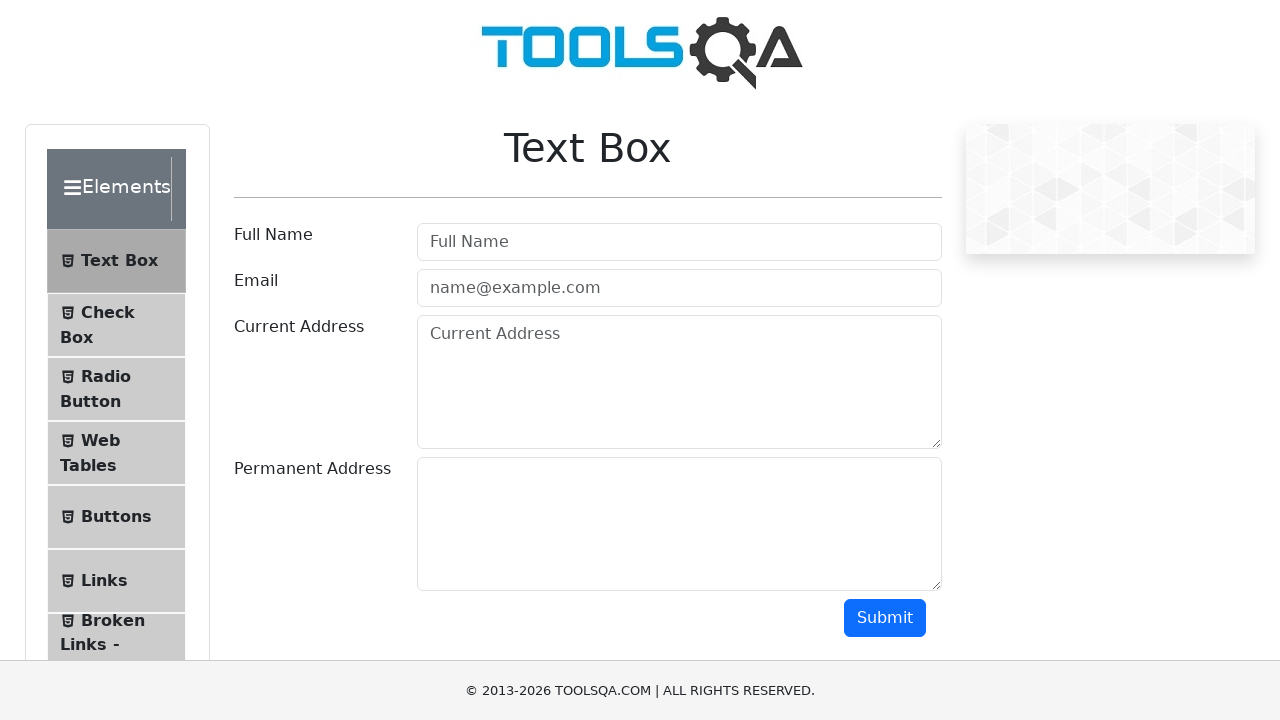

Clicked the submit button at (885, 618) on xpath=//button[@id="submit"]
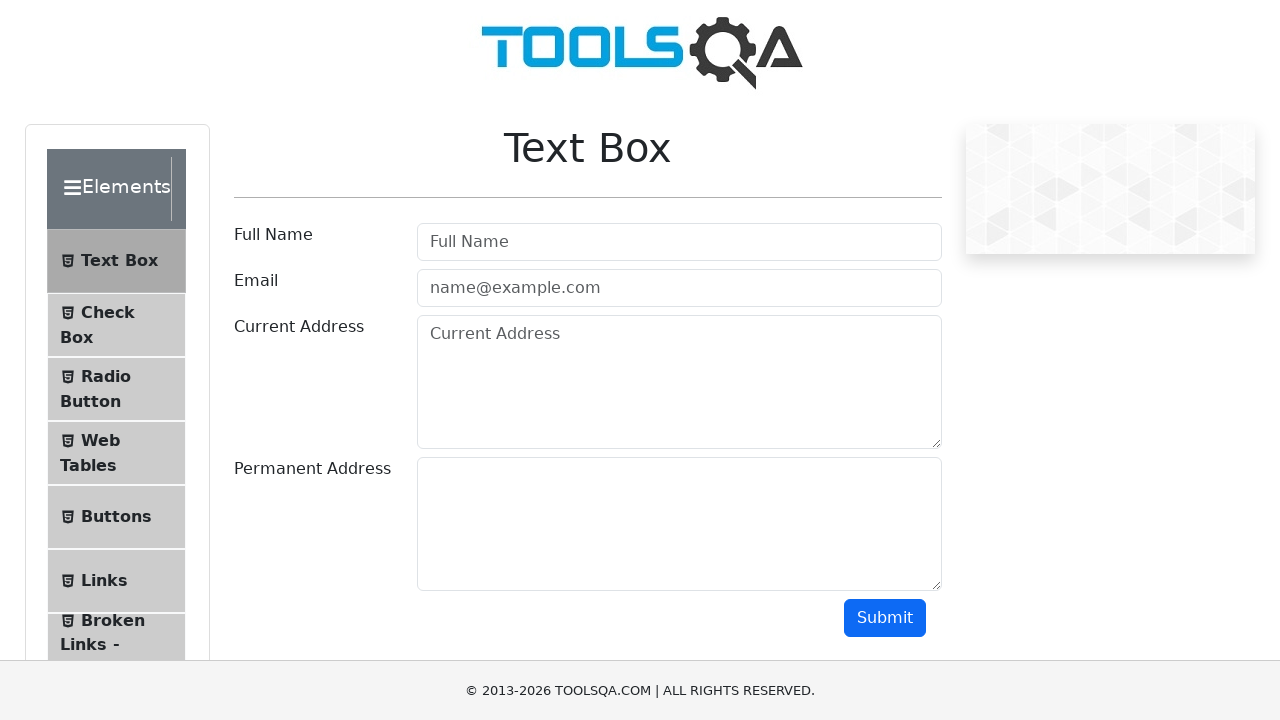

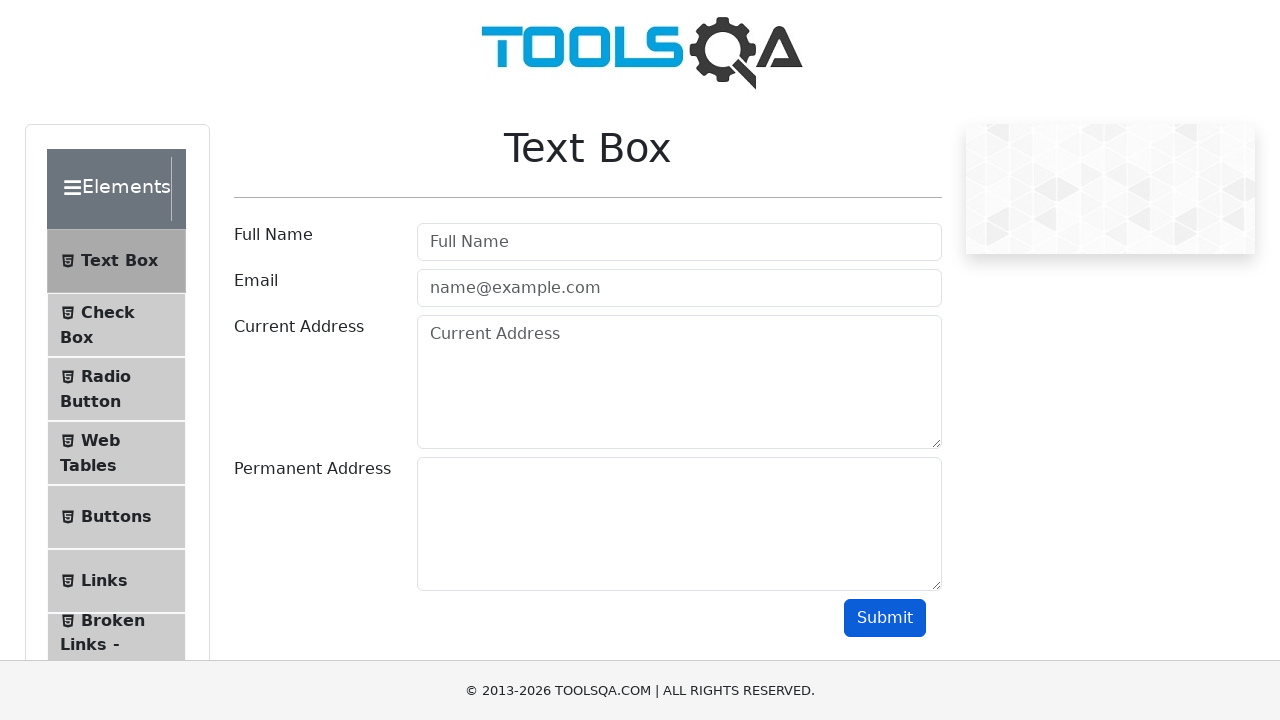